Navigates to the Portfolio.hu Hungarian financial news website and verifies the URL is correct after loading

Starting URL: https://www.portfolio.hu/

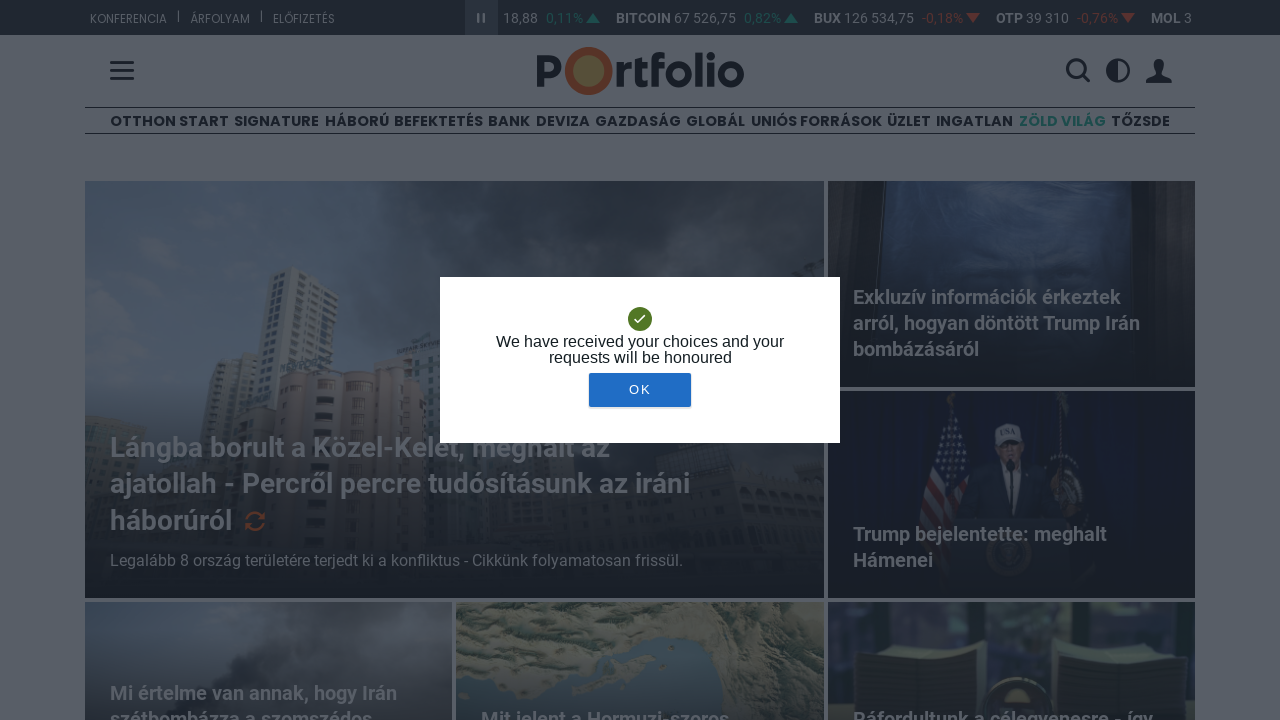

Waited for page to reach domcontentloaded state
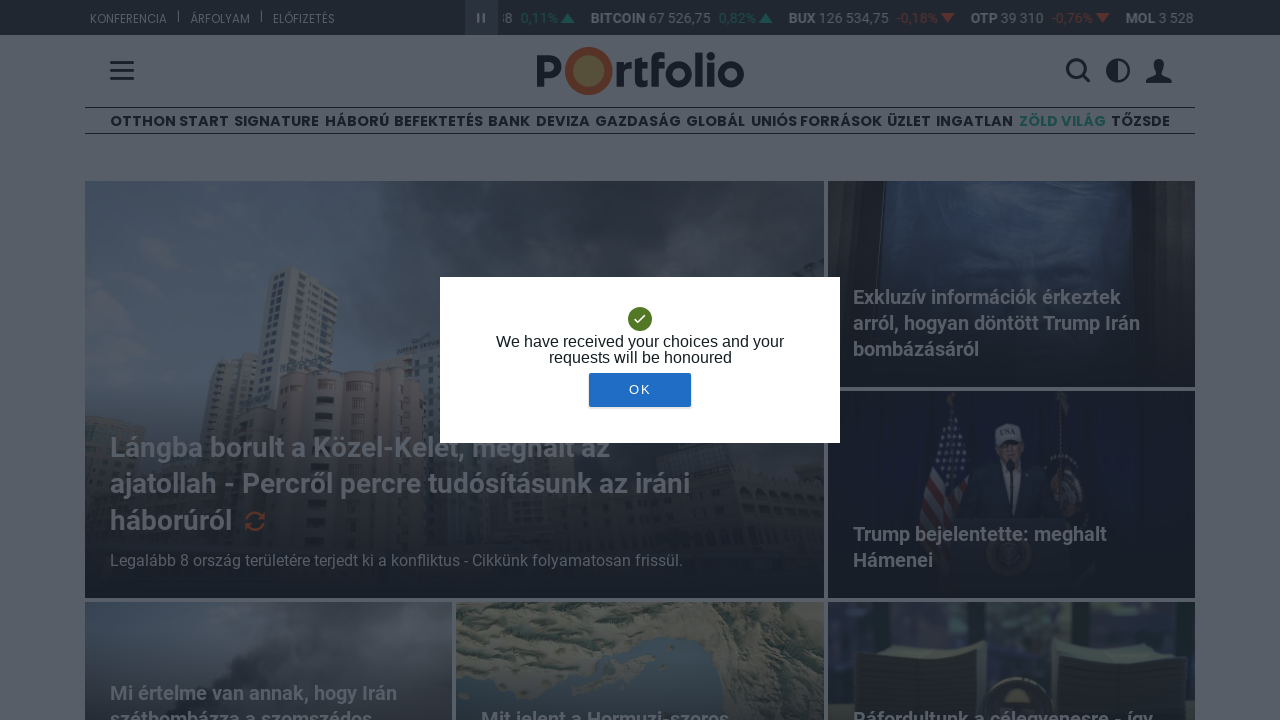

Verified URL is correct - Portfolio.hu homepage loaded successfully
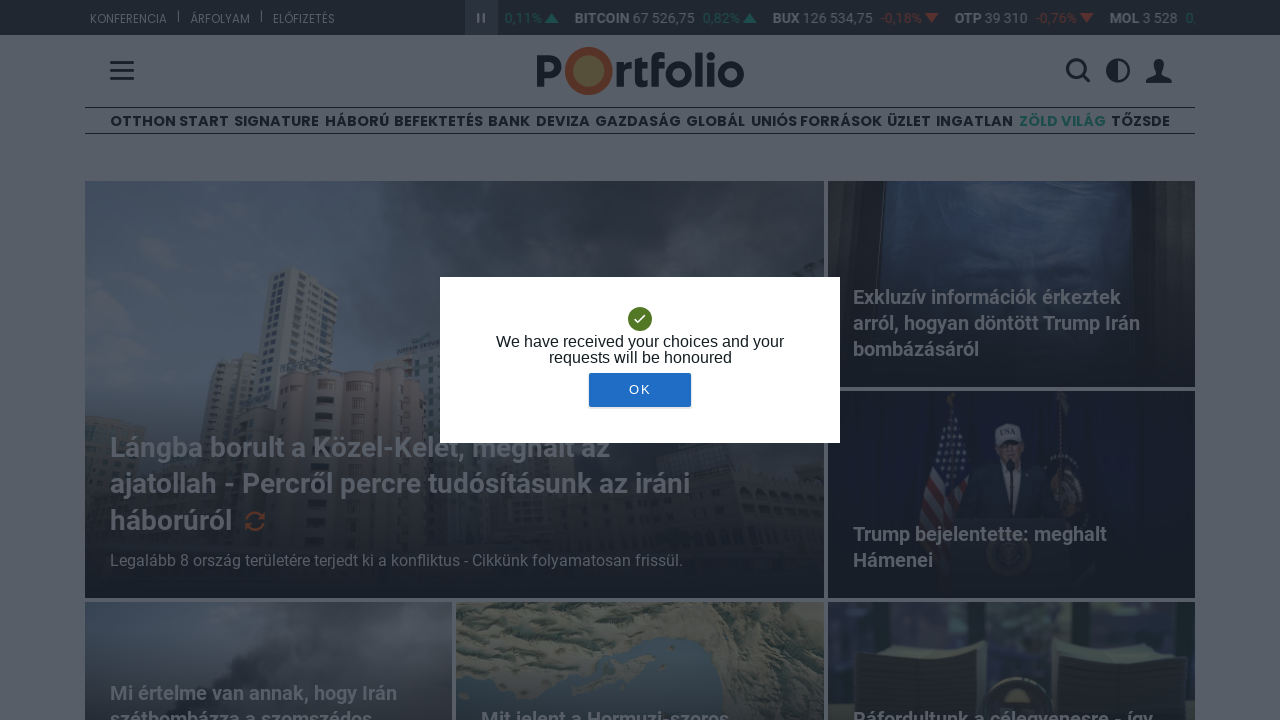

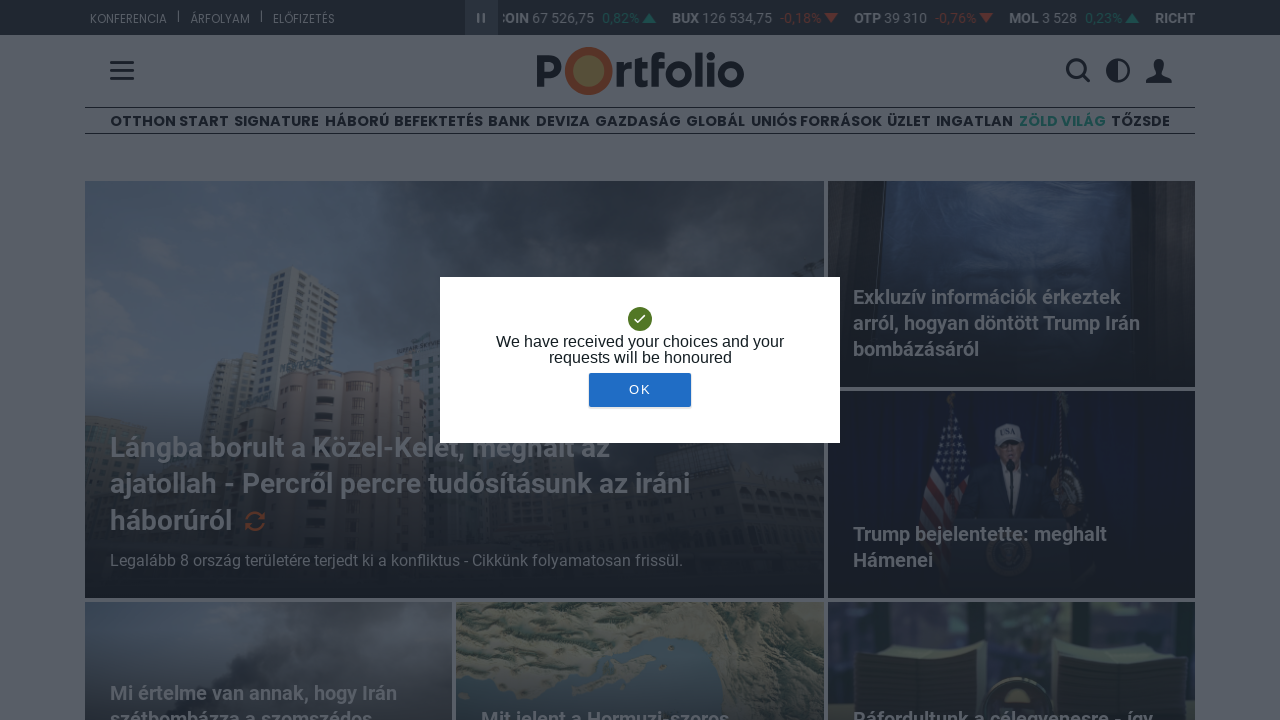